Tests browser navigation functionality by navigating between two websites, going back, forward, and refreshing the page

Starting URL: https://www.kcl.ac.uk/index.aspx

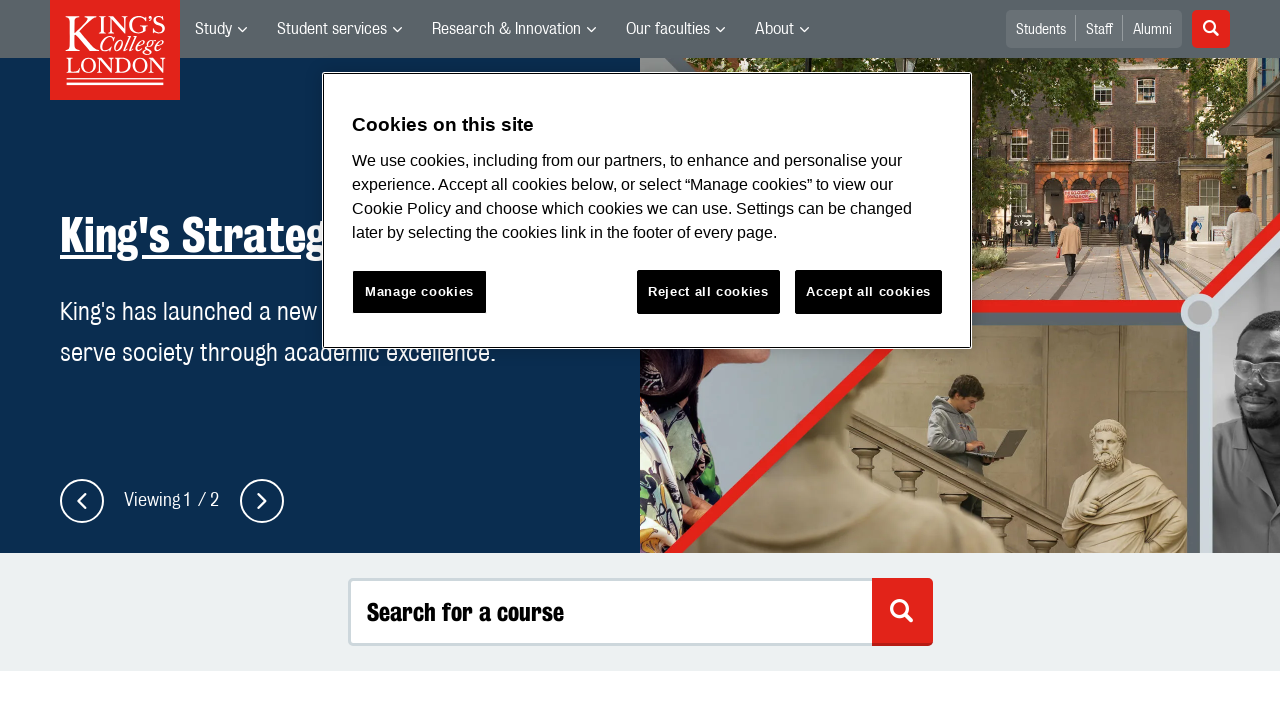

Navigated to Screwfix website
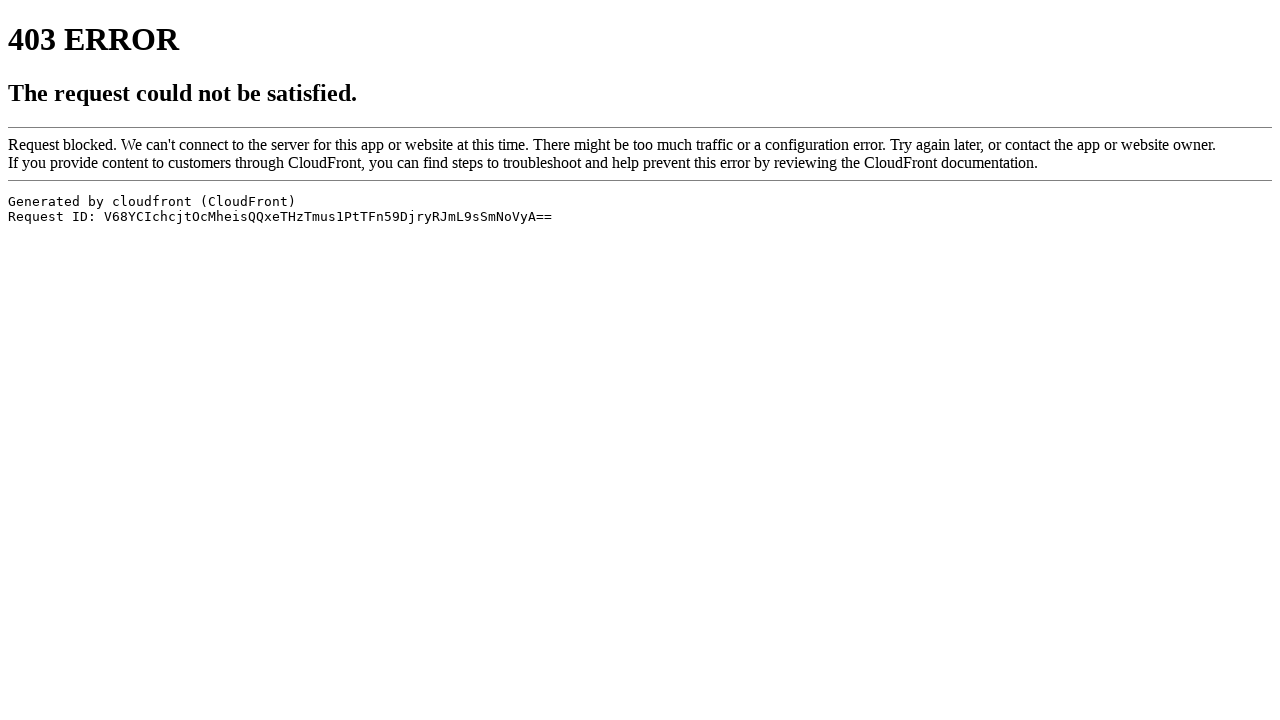

Navigated back to previous page (KCL website)
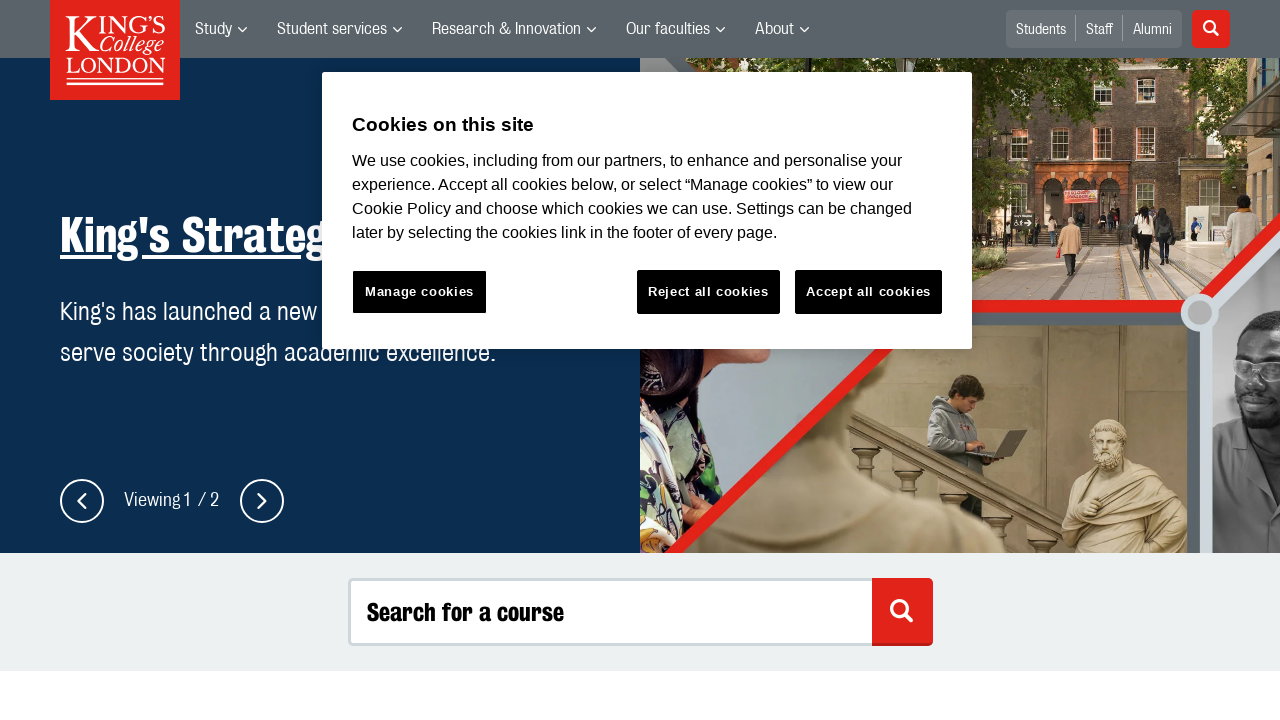

Navigated forward to Screwfix website
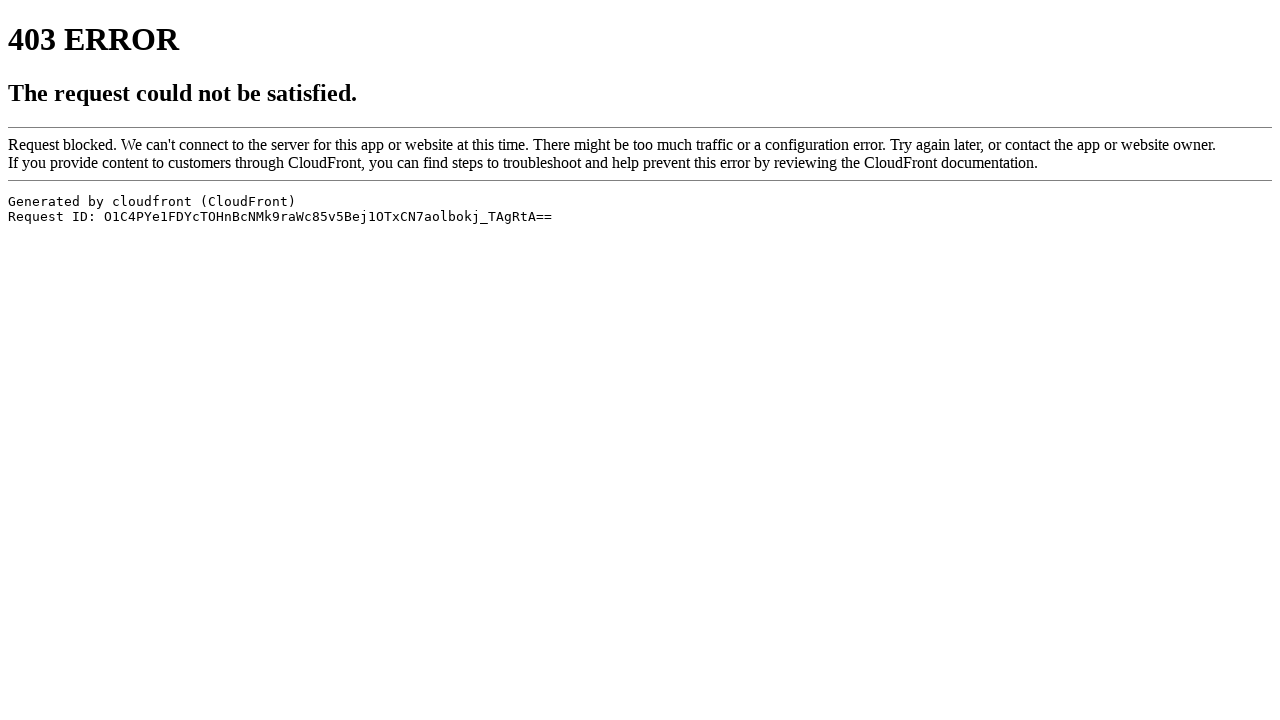

Refreshed the current page
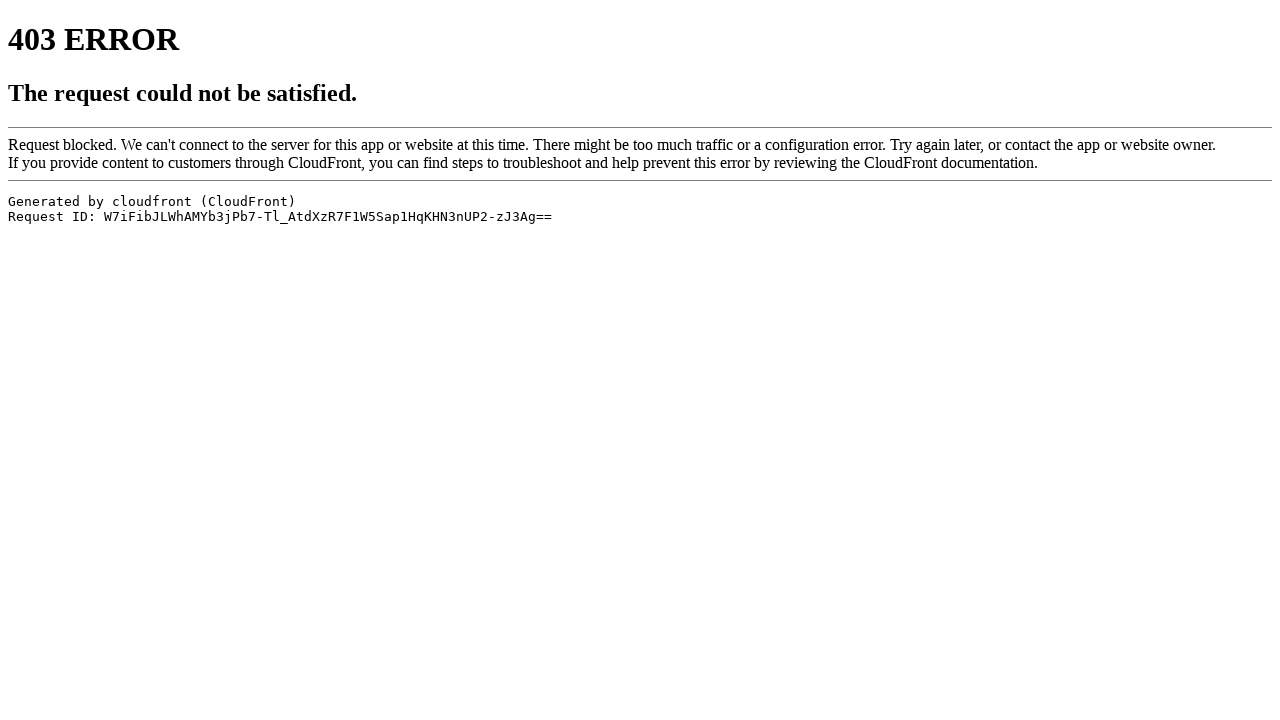

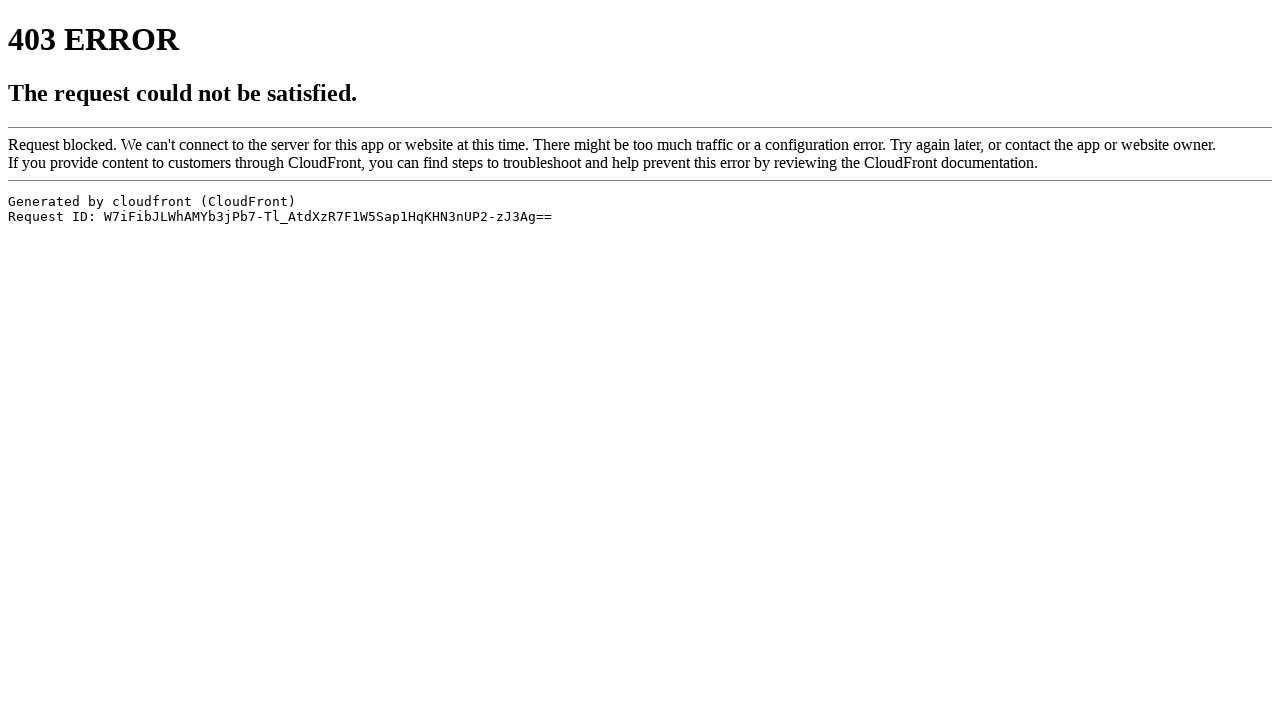